Tests text input functionality by entering text into a textarea and submitting the form

Starting URL: https://suninjuly.github.io/text_input_task.html

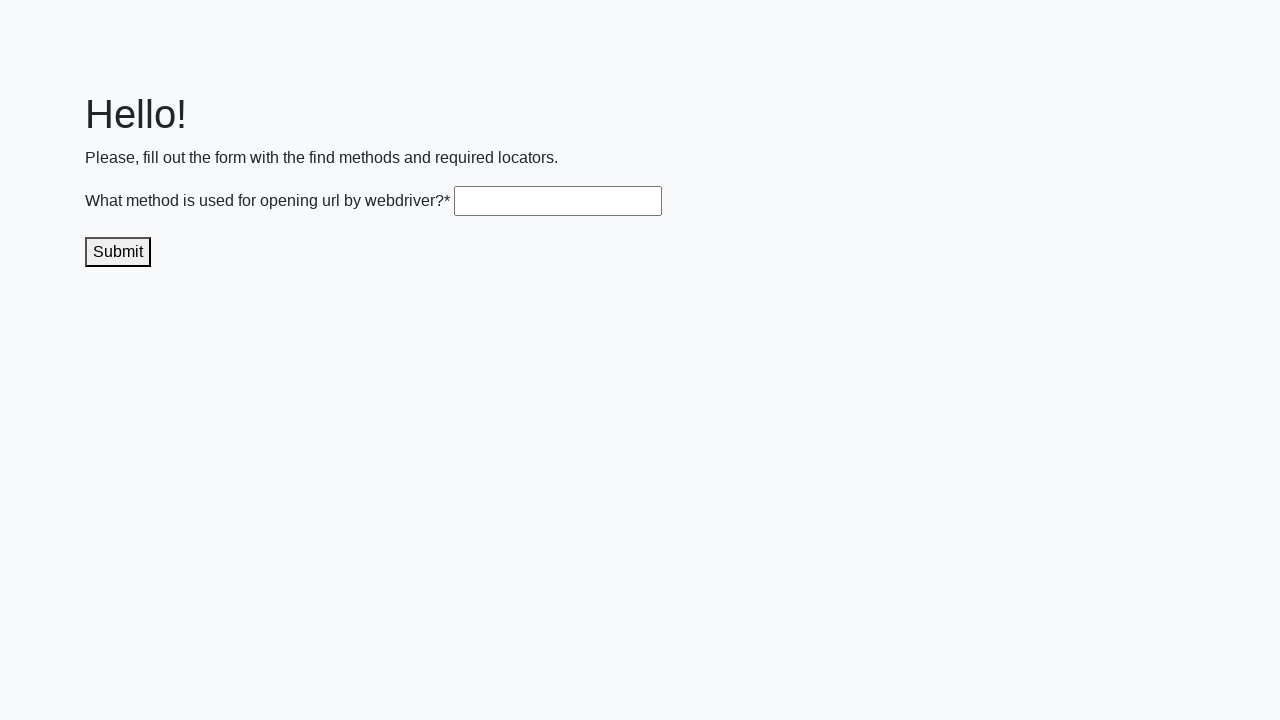

Filled textarea with 'get()' on .textarea
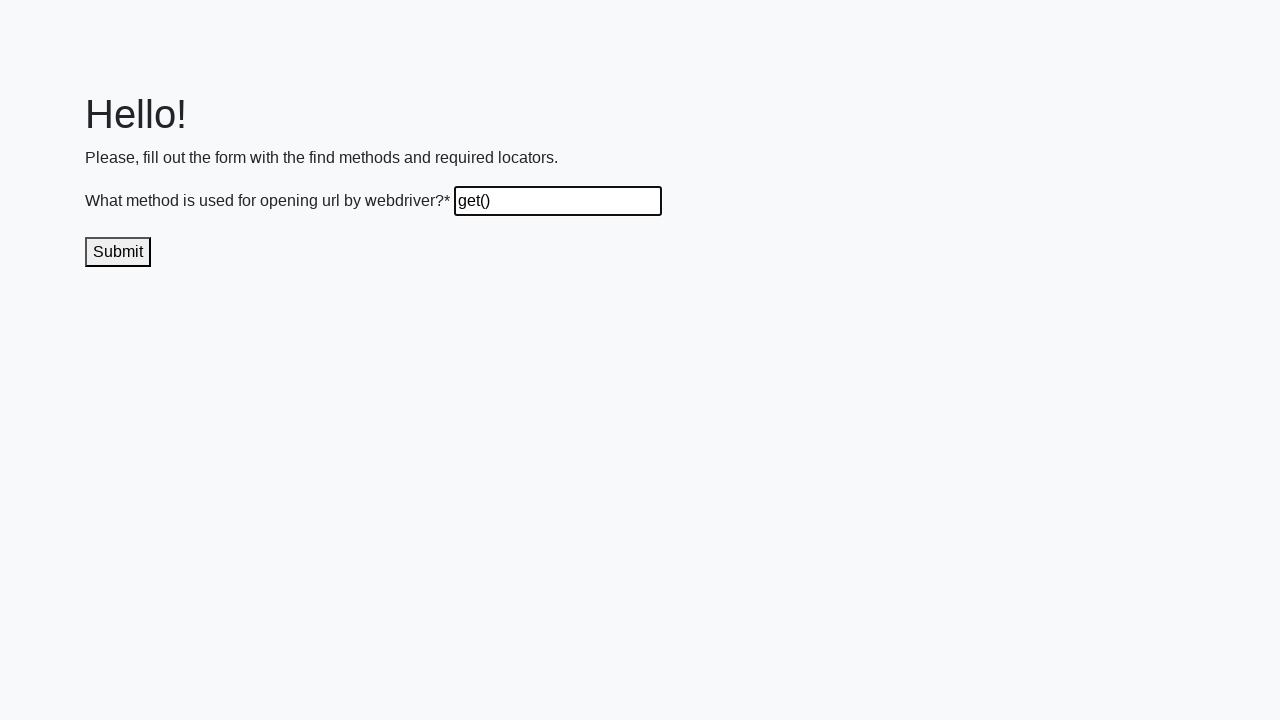

Clicked submit button at (118, 252) on .submit-submission
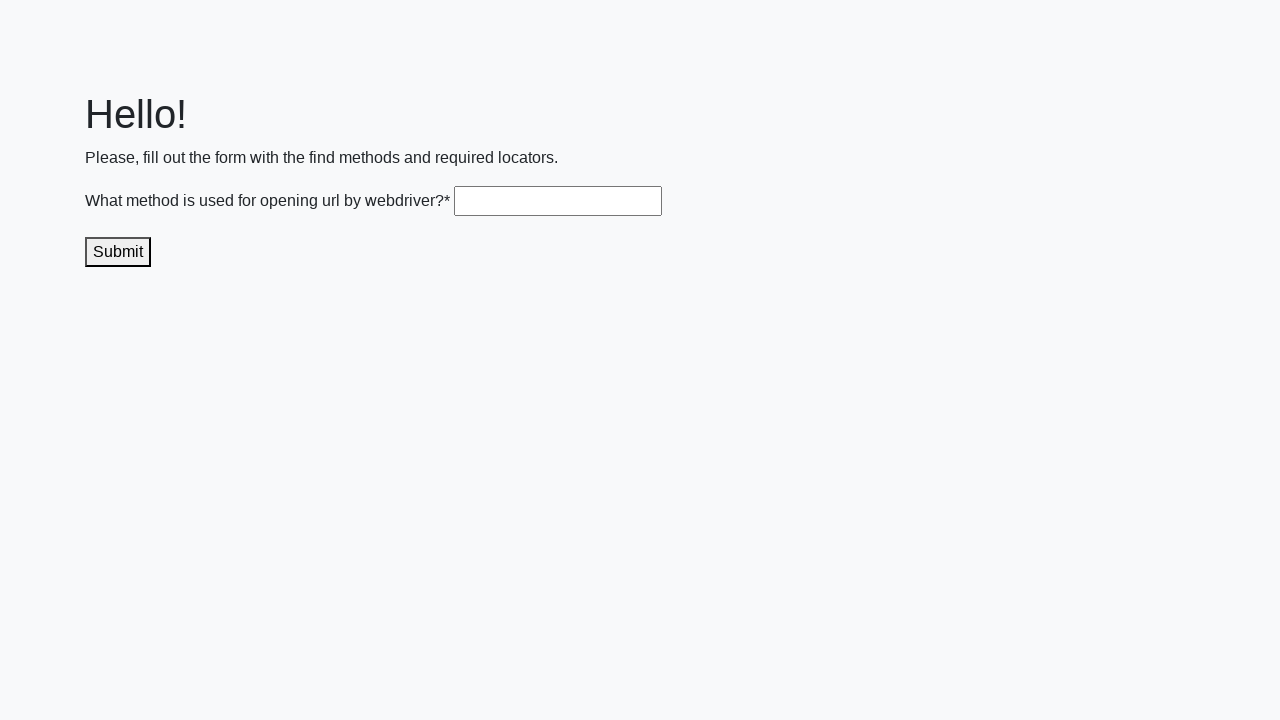

Waited 2000ms for form submission to complete
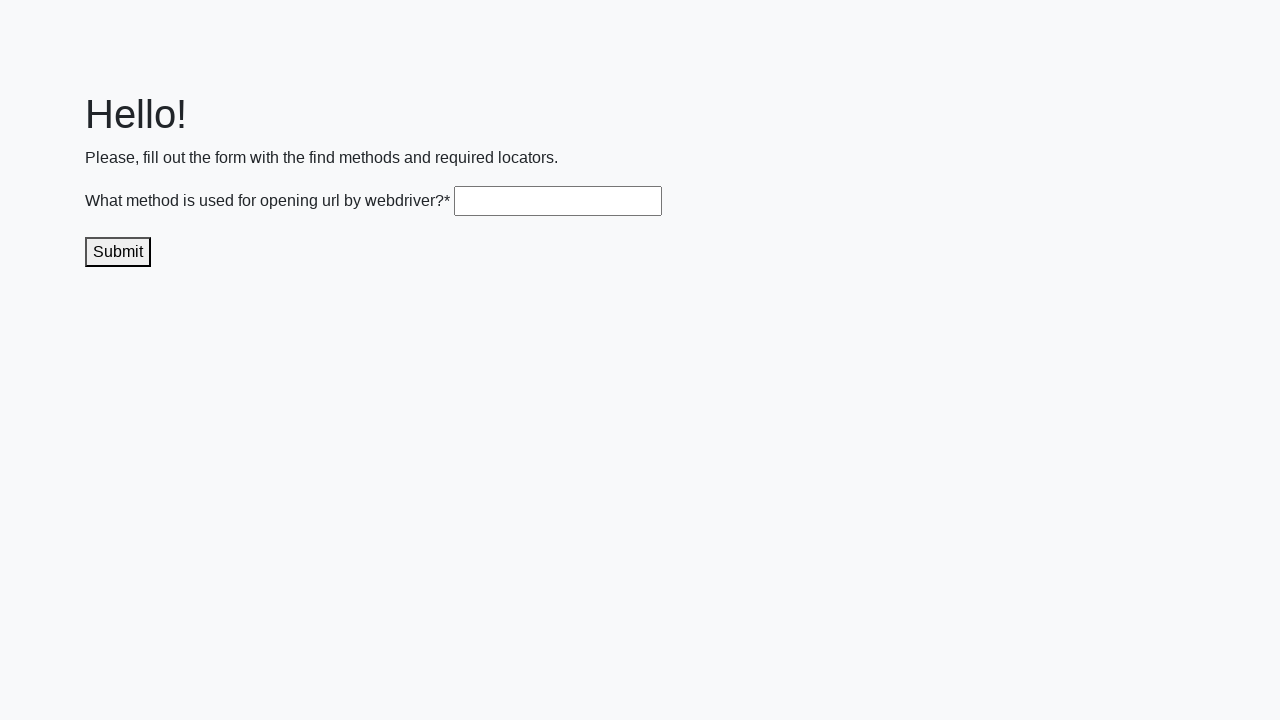

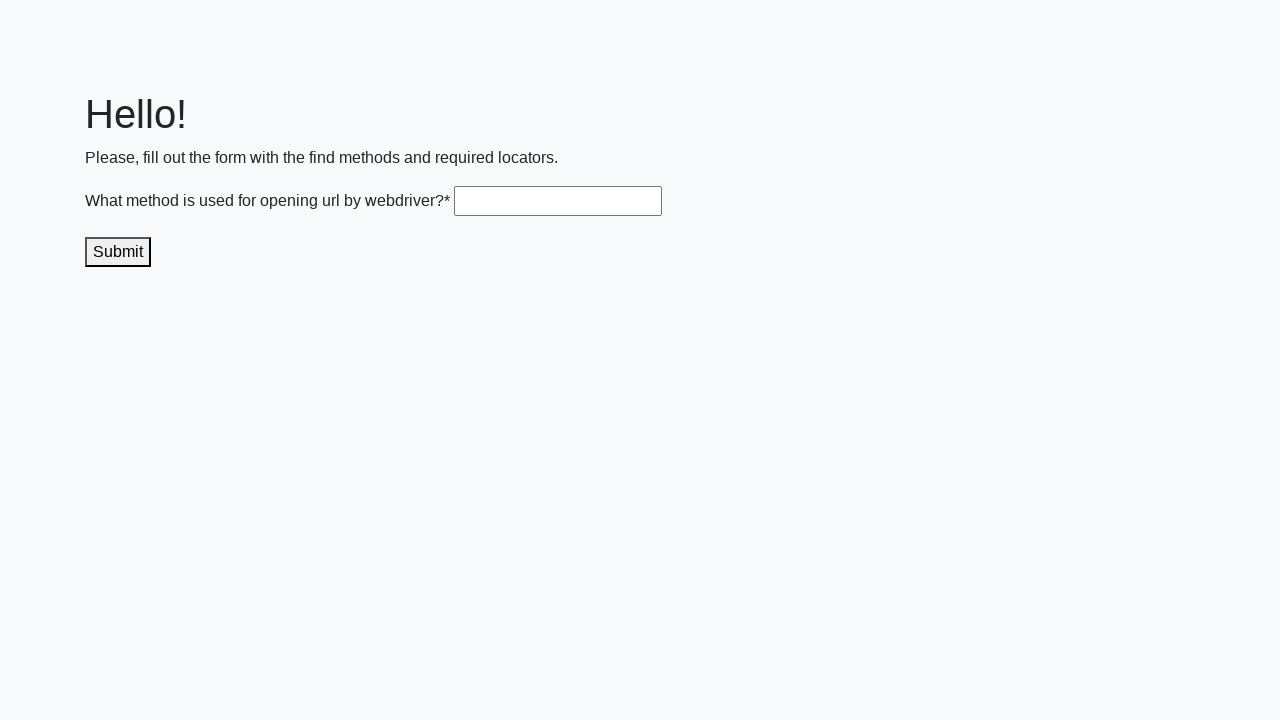